Tests AJAX request functionality with a fixed sleep delay

Starting URL: http://www.uitestingplayground.com/ajax

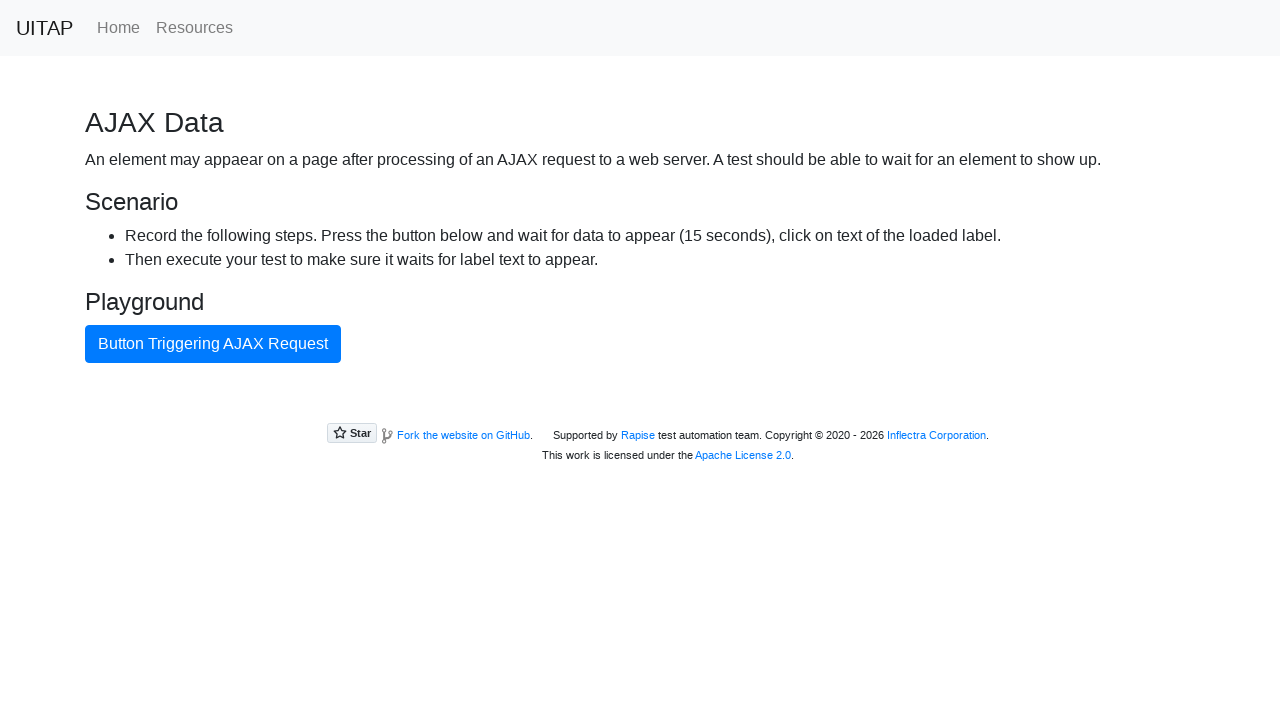

Clicked AJAX button to trigger request at (213, 344) on #ajaxButton
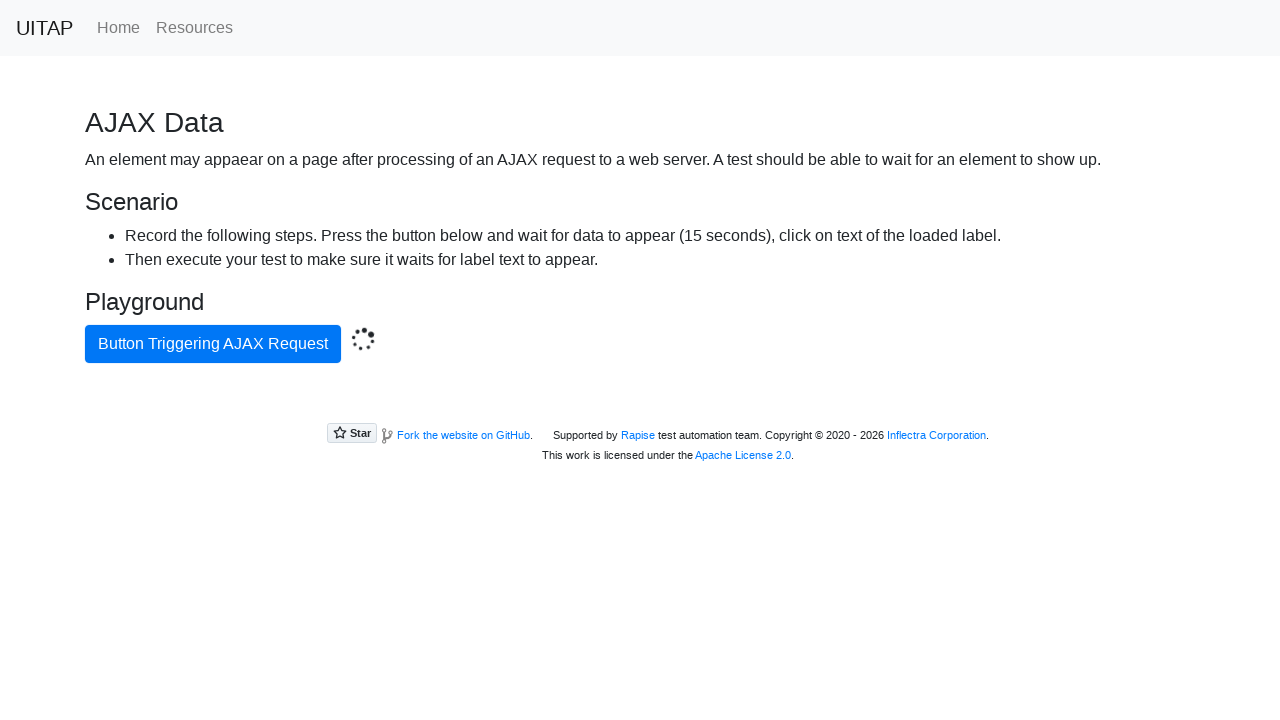

Success element appeared after AJAX request completed
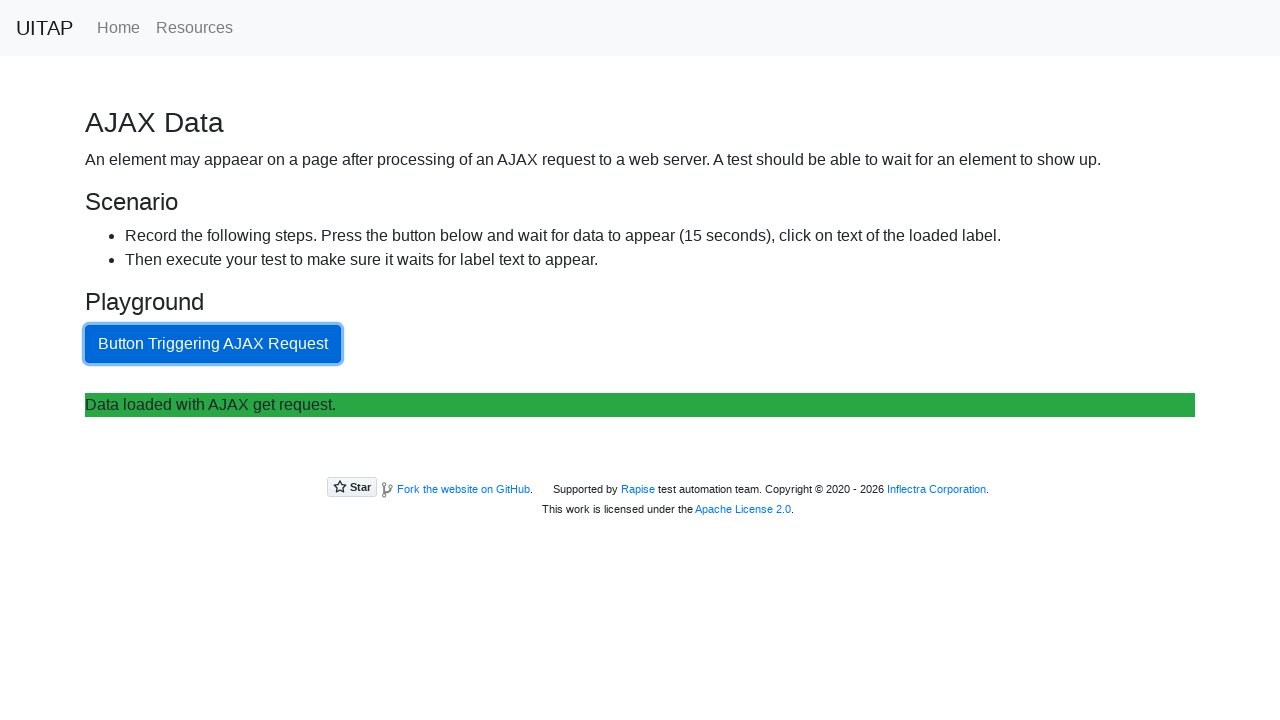

Located success element for verification
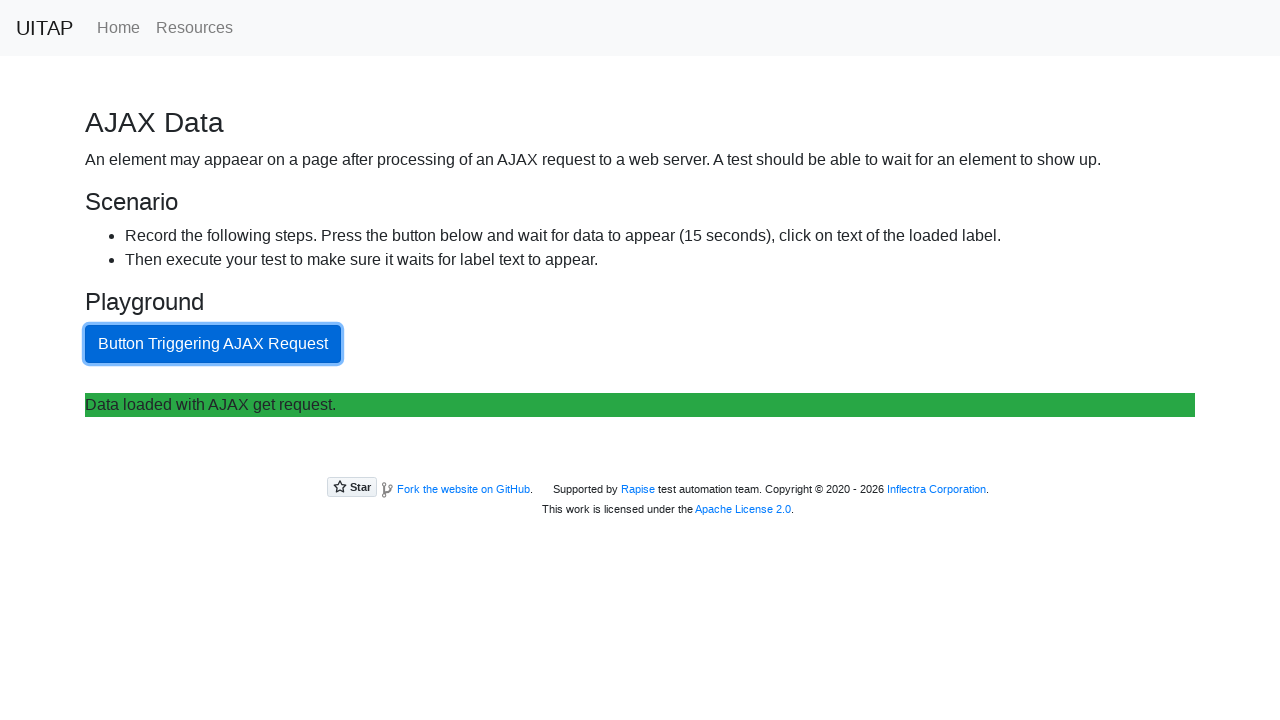

Verified success message 'Data loaded with AJAX get request.' in success element
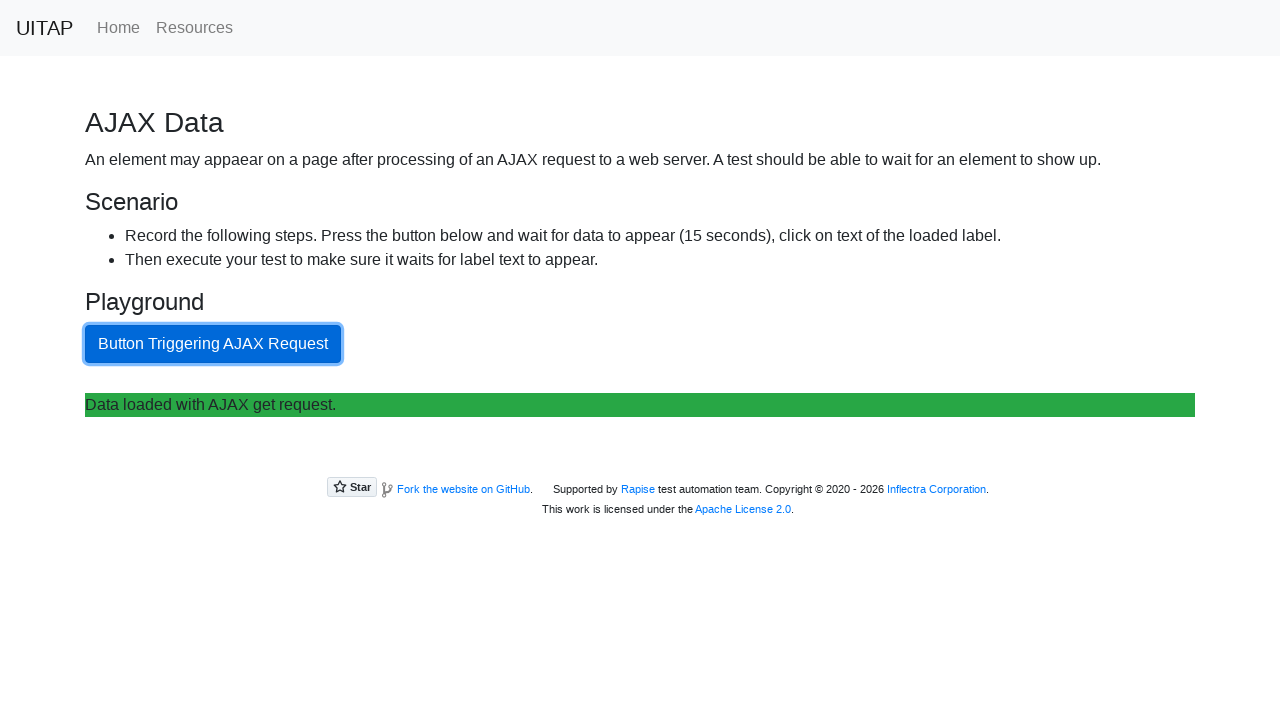

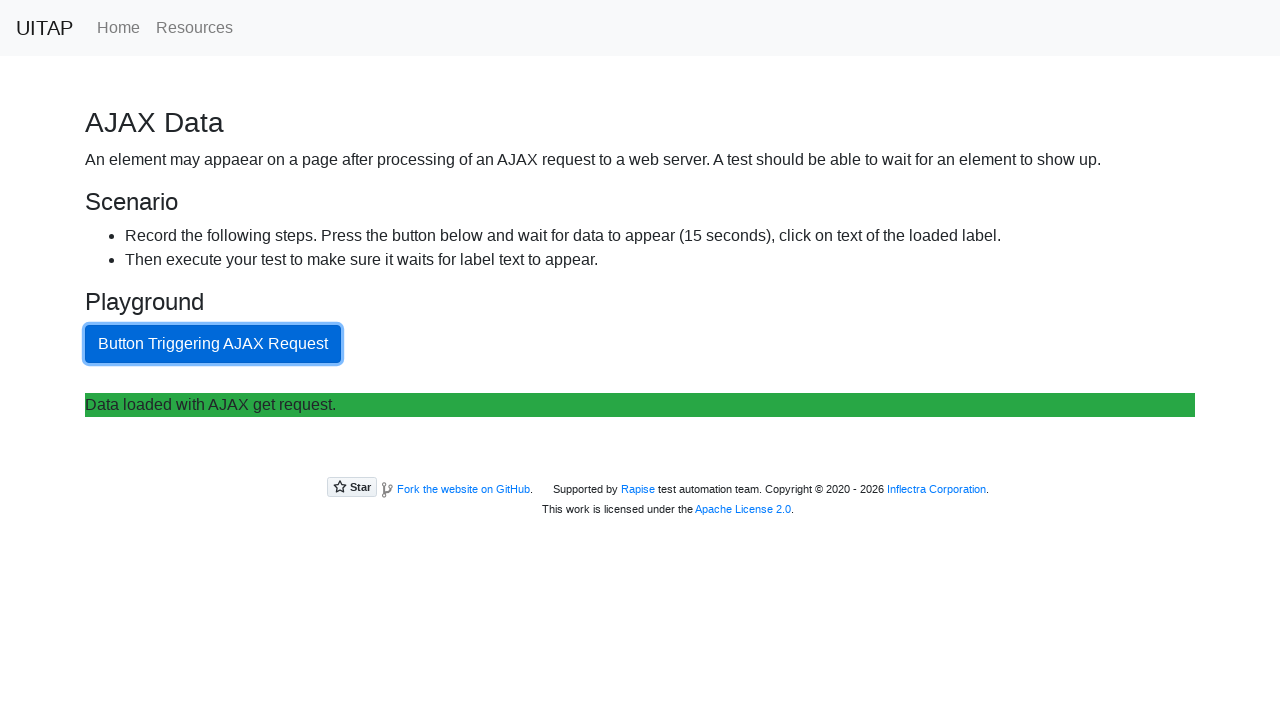